Navigates to jQuery UI draggable demo page, highlights the draggable element with a blue border using JavaScript, and scrolls down the page

Starting URL: https://jqueryui.com/draggable/

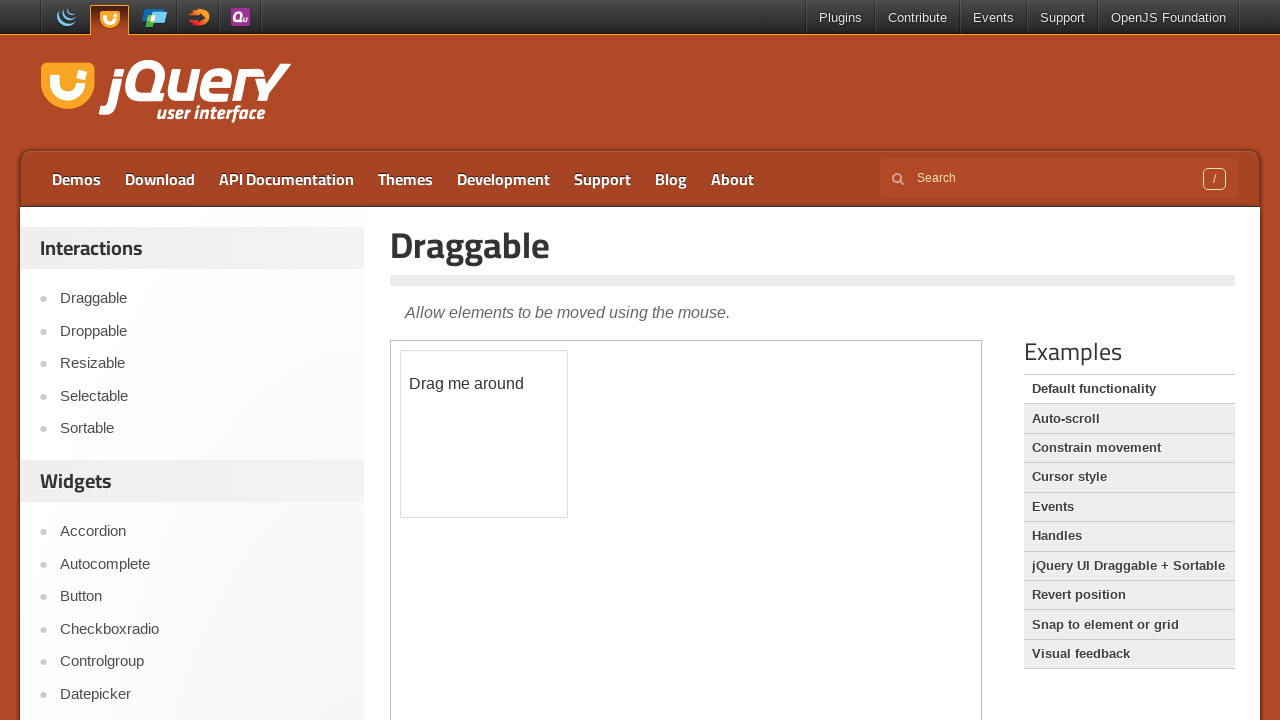

Navigated to jQuery UI draggable demo page
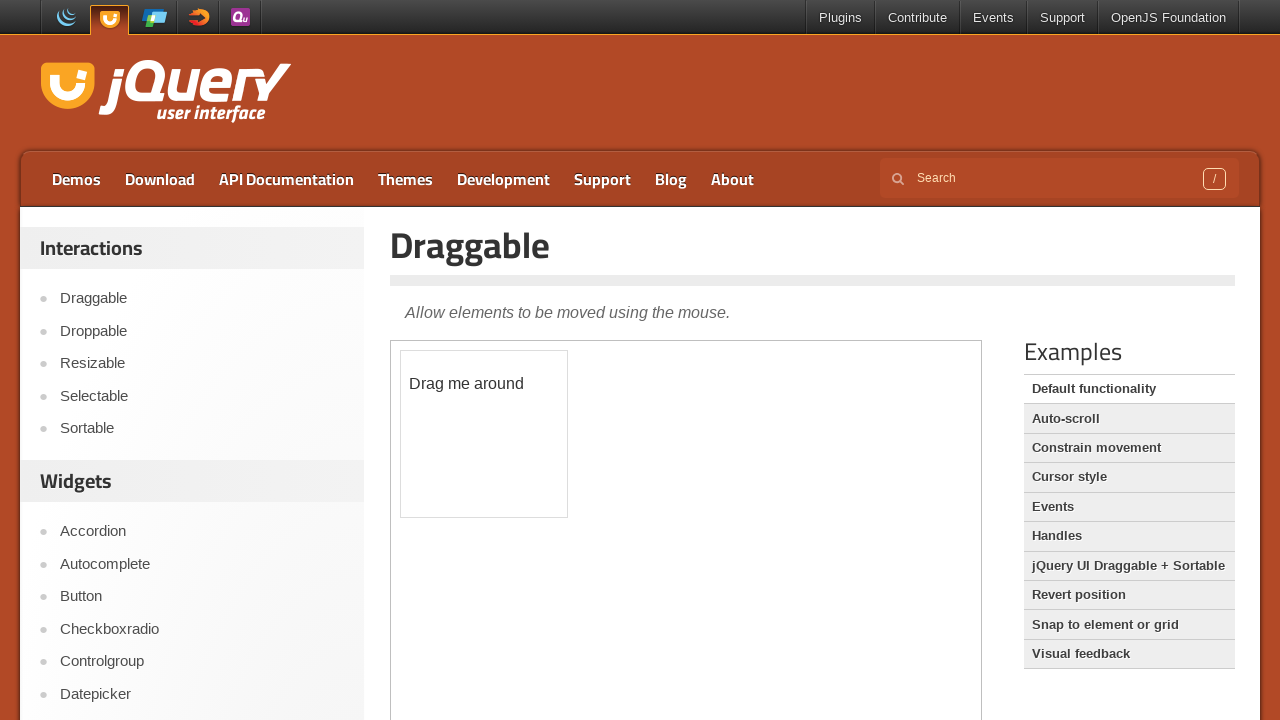

Located the iframe containing the draggable element
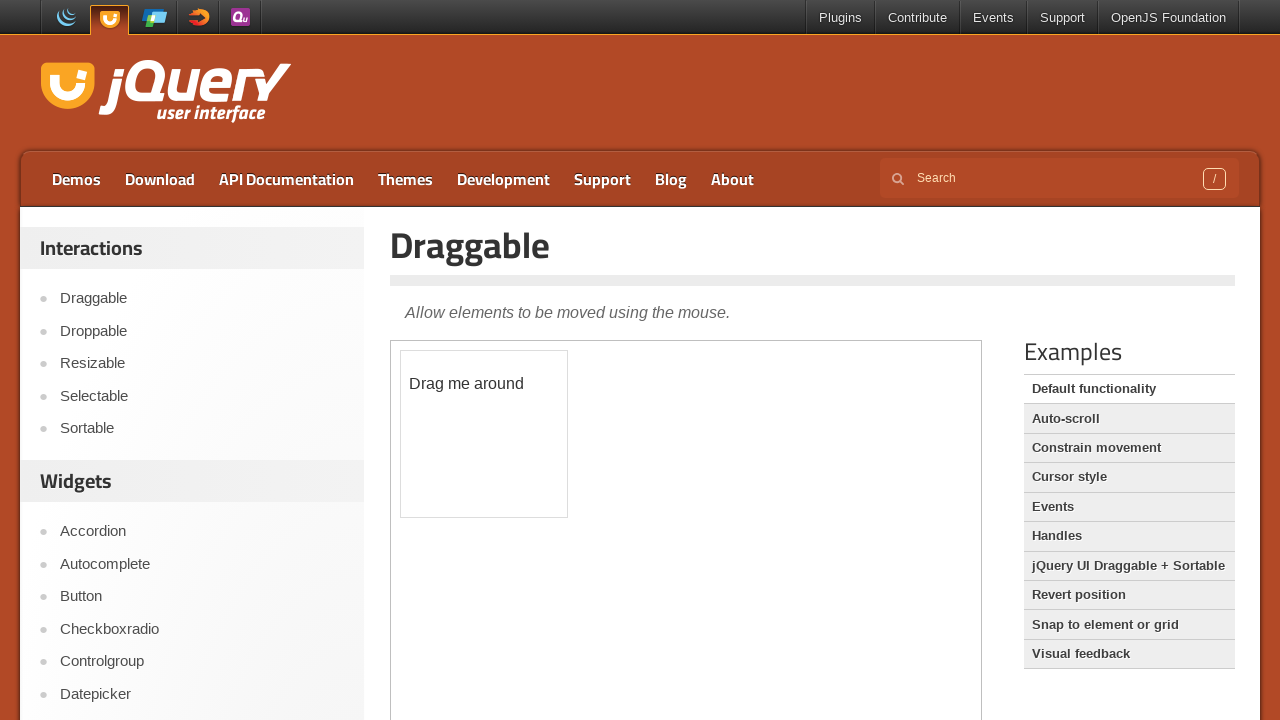

Located the draggable element with ID 'draggable'
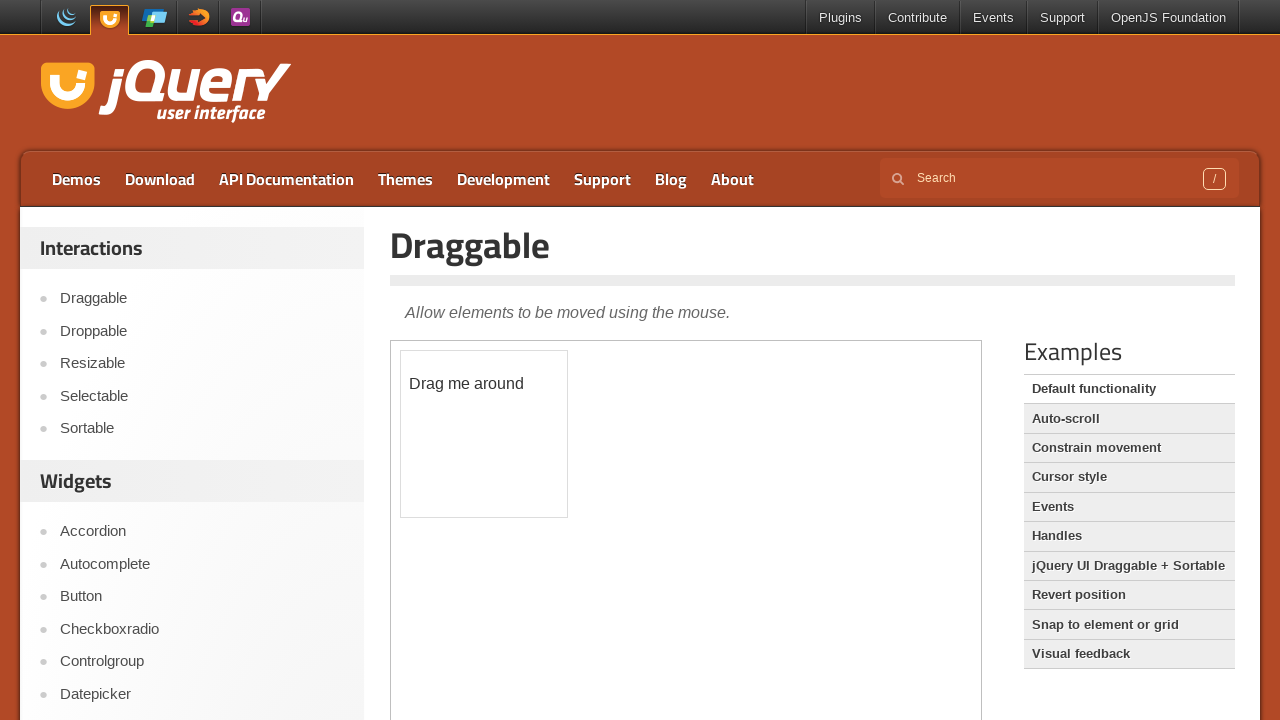

Applied blue 6px border to draggable element using JavaScript
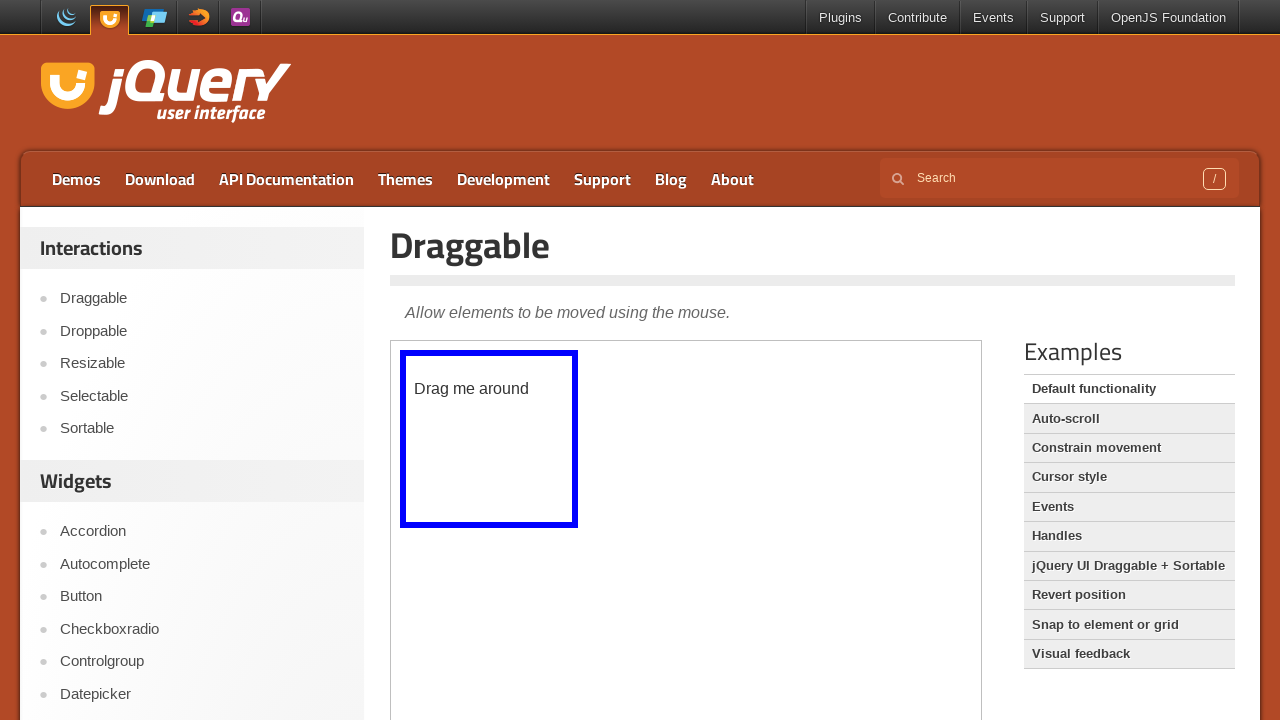

Scrolled down the page by 1000 pixels
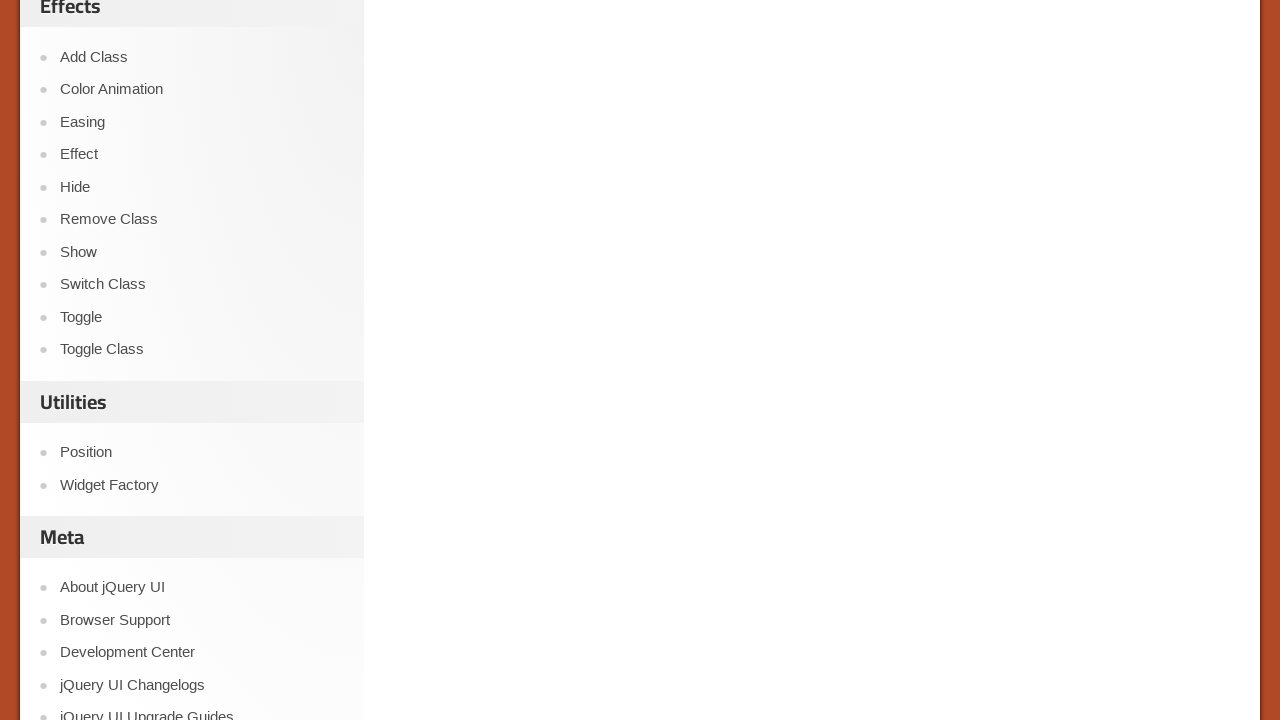

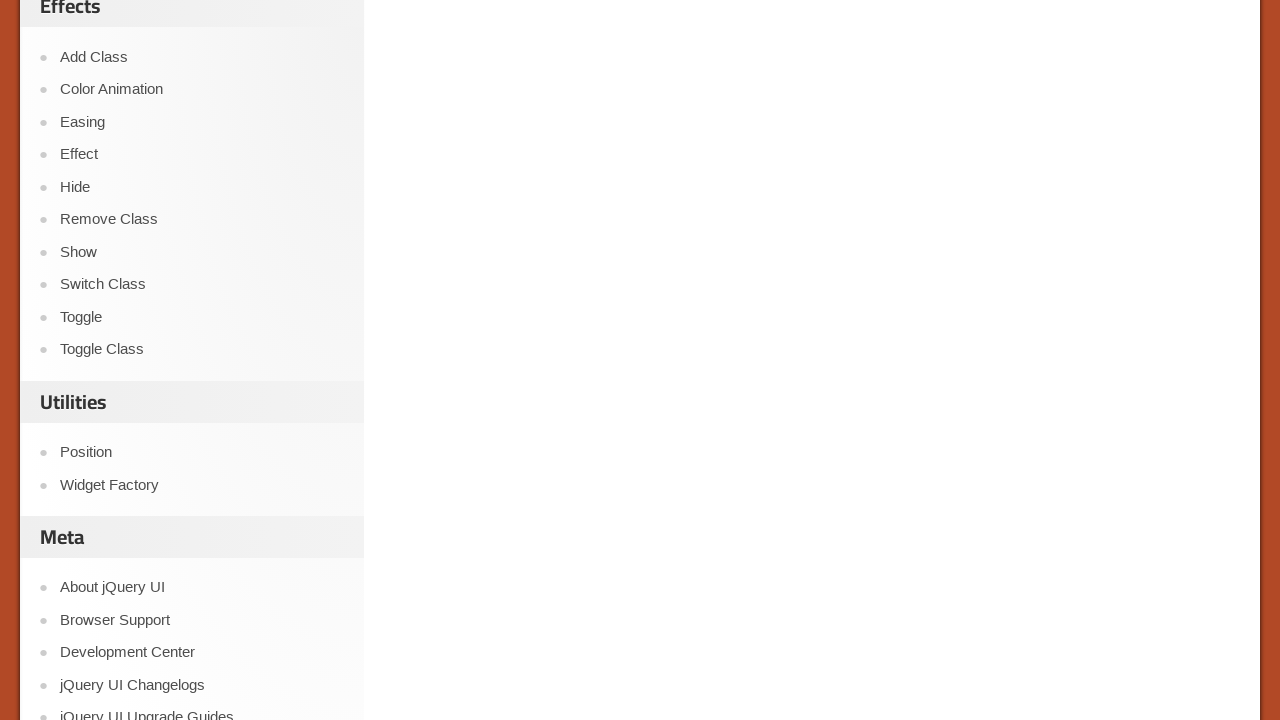